Tests that the video search page loads successfully and doesn't show a 404 error

Starting URL: https://egundem.com/search/video

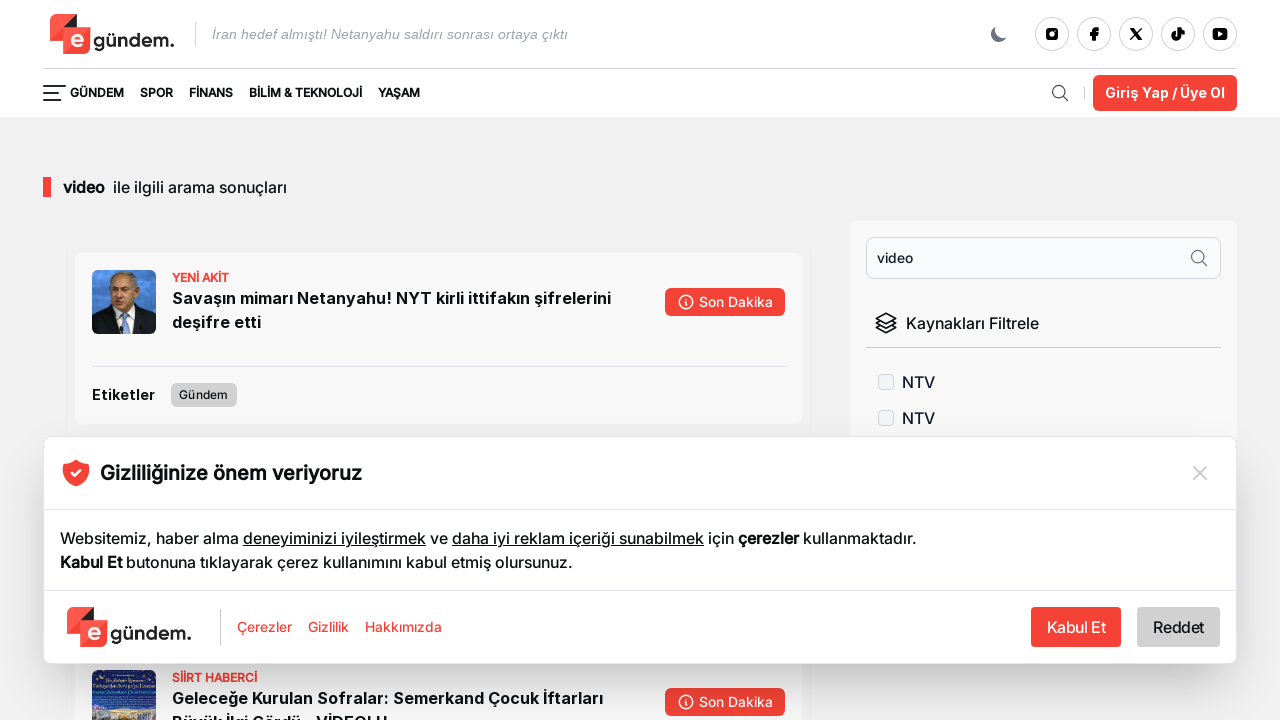

Verified that the URL contains /search/video path
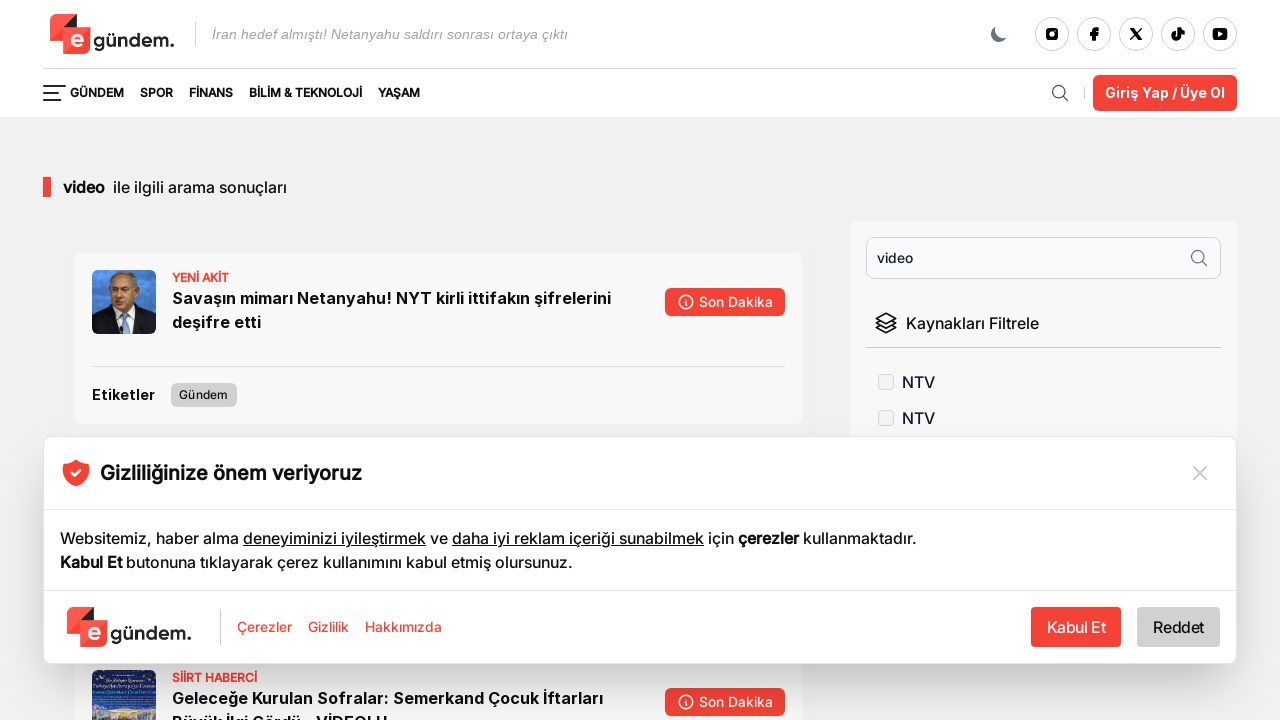

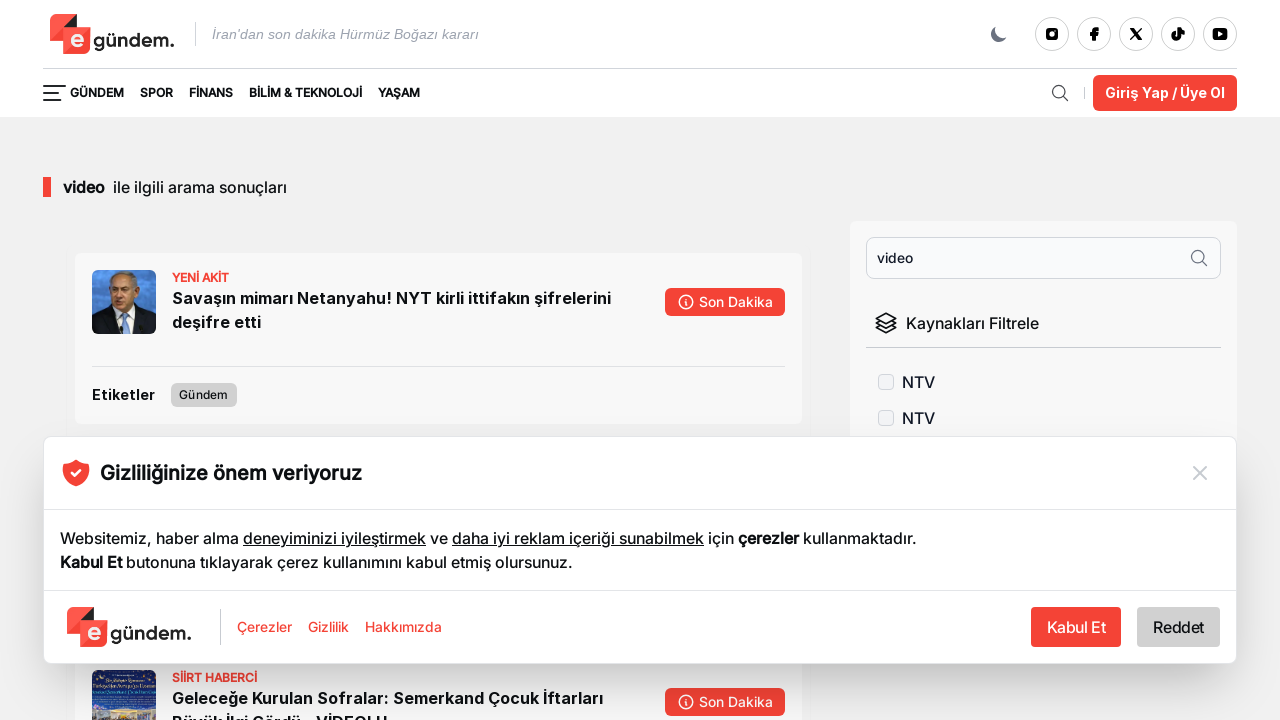